Tests clicking on a context menu button element on a jQuery context menu demo page

Starting URL: http://swisnl.github.io/jQuery-contextMenu/demo.html

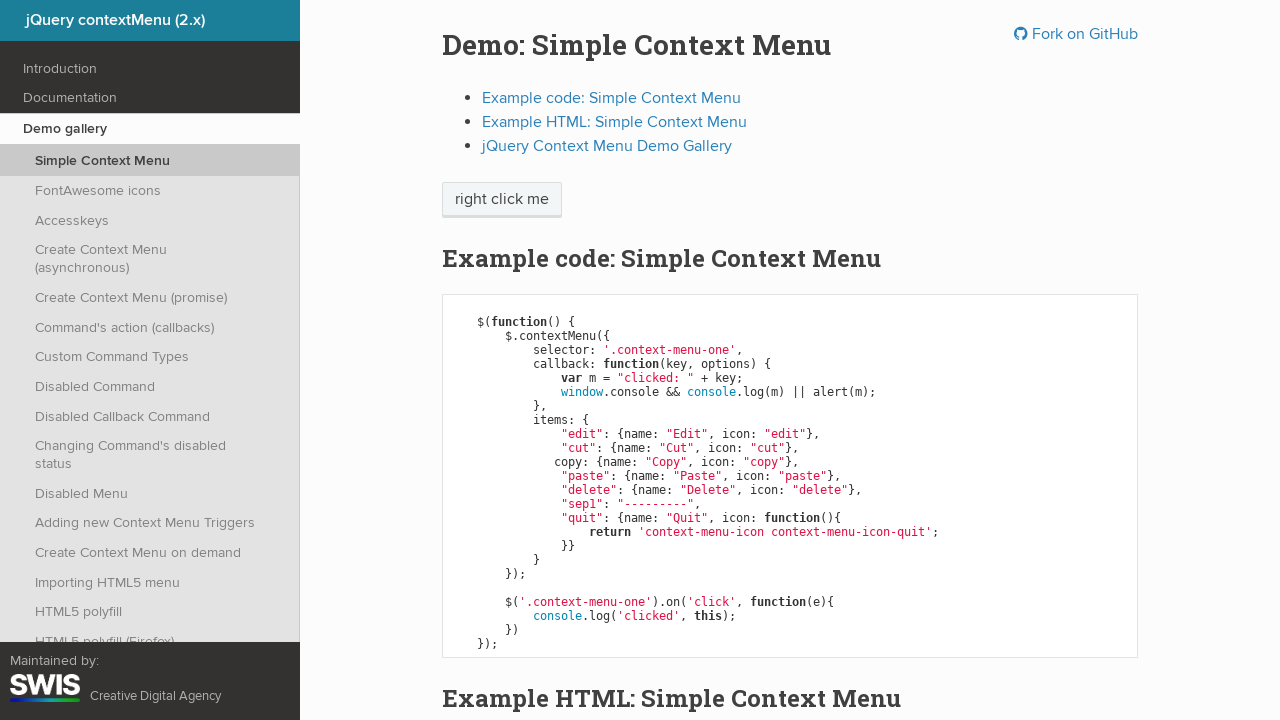

Navigated to jQuery context menu demo page
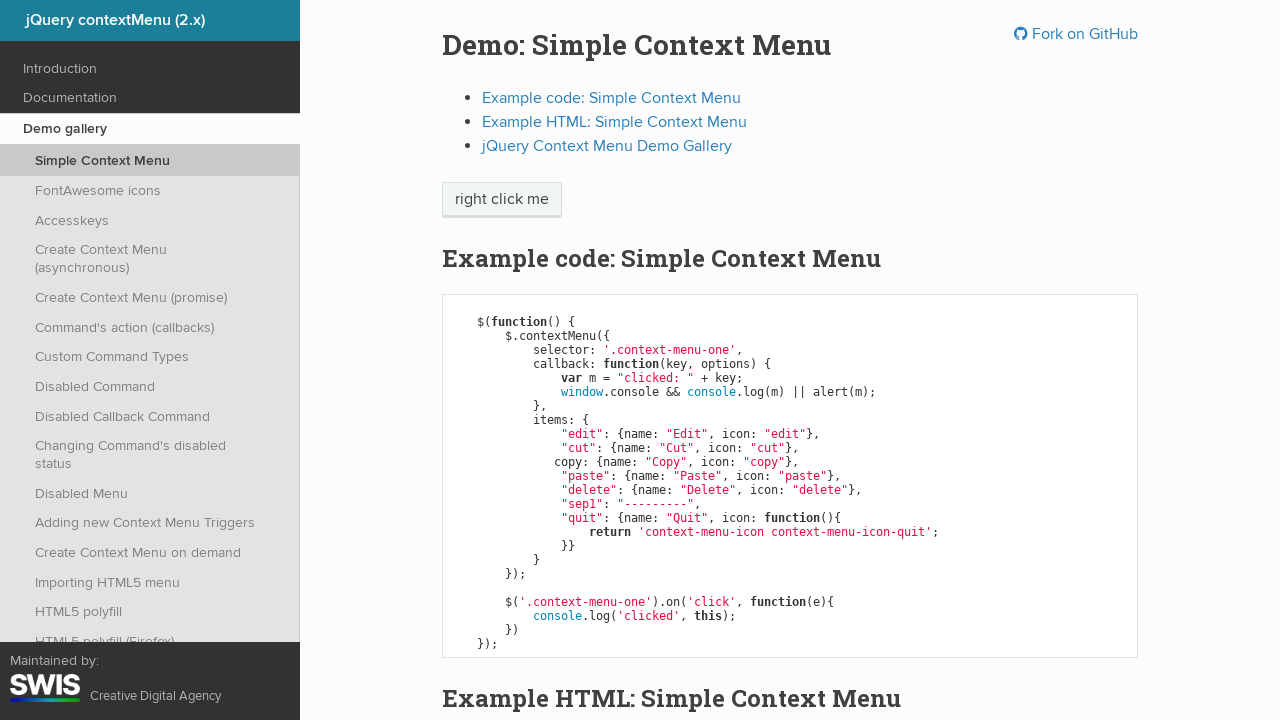

Right-clicked on context menu button element at (502, 200) on span.context-menu-one.btn.btn-neutral
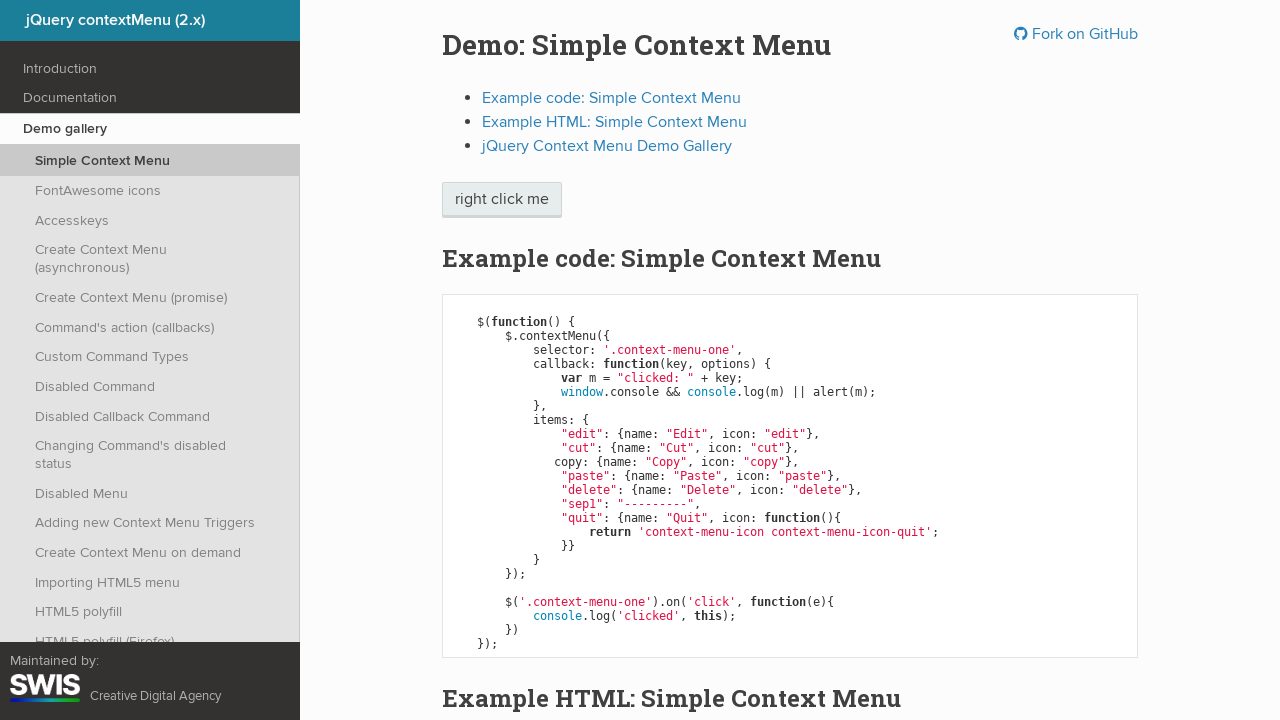

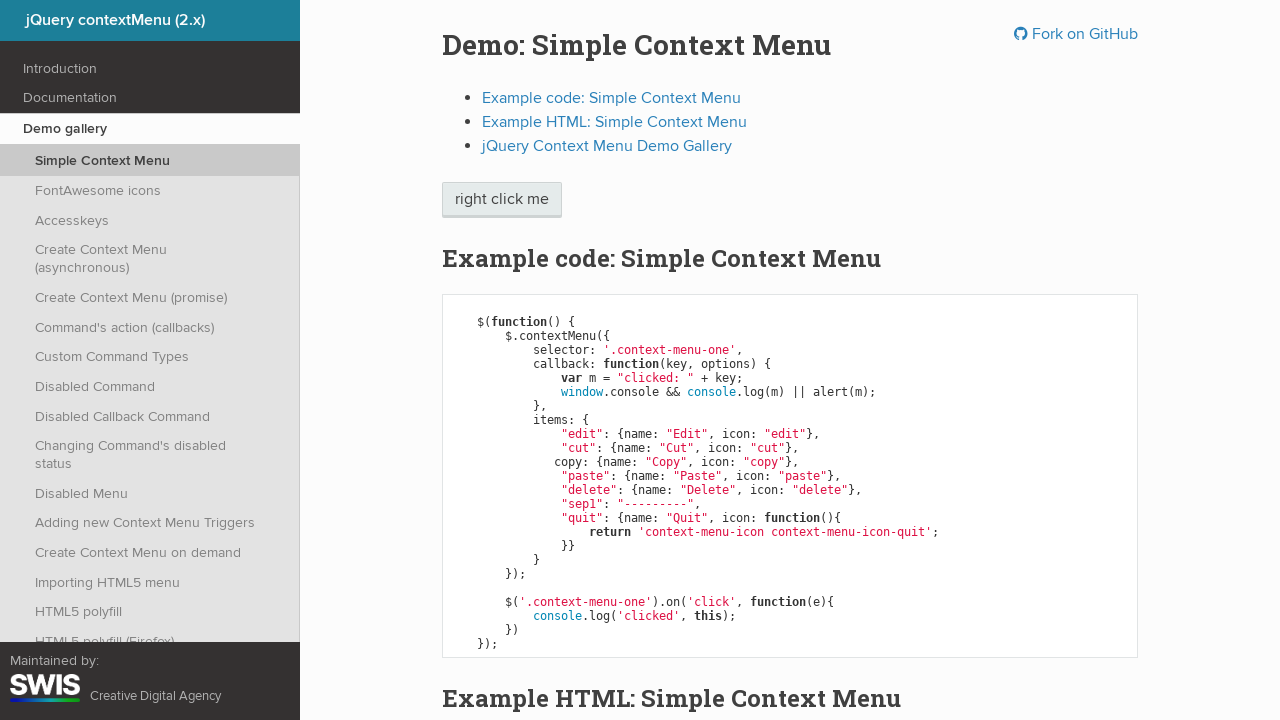